Navigates to the Salesforce developer signup page and verifies it loads successfully

Starting URL: https://developer.salesforce.com/signup?d=70130000000td6N

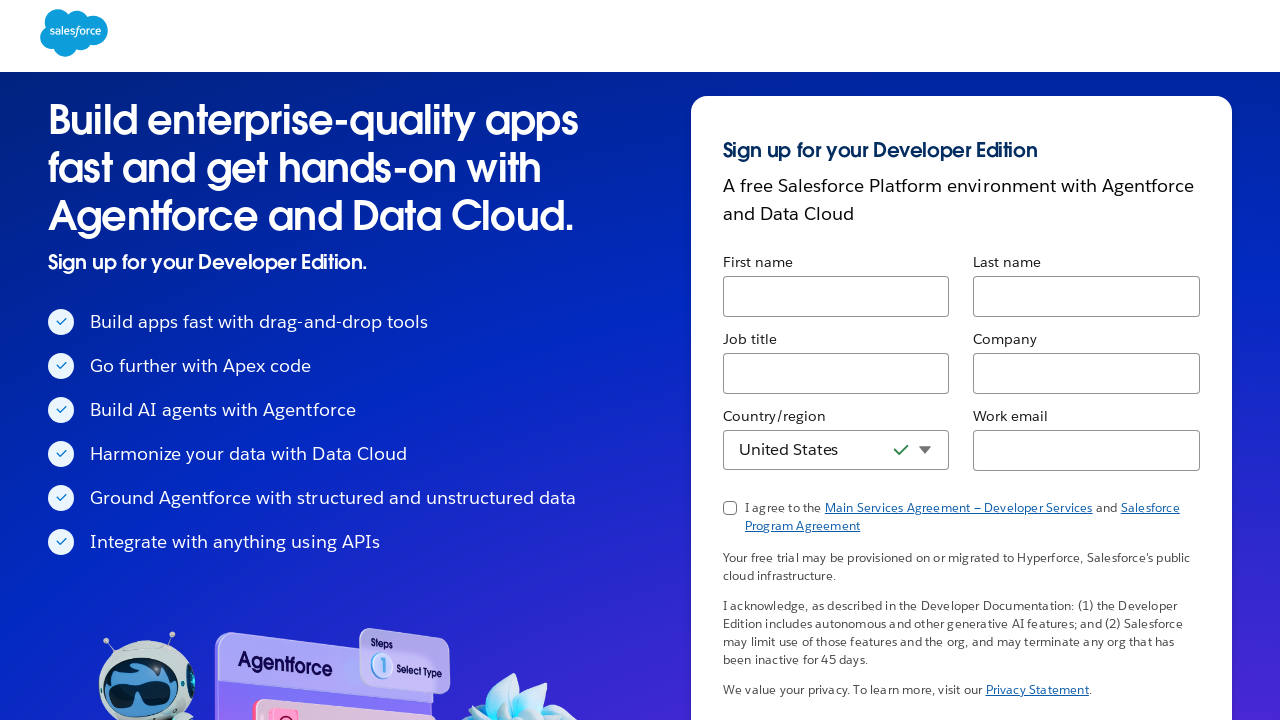

Navigated to Salesforce developer signup page
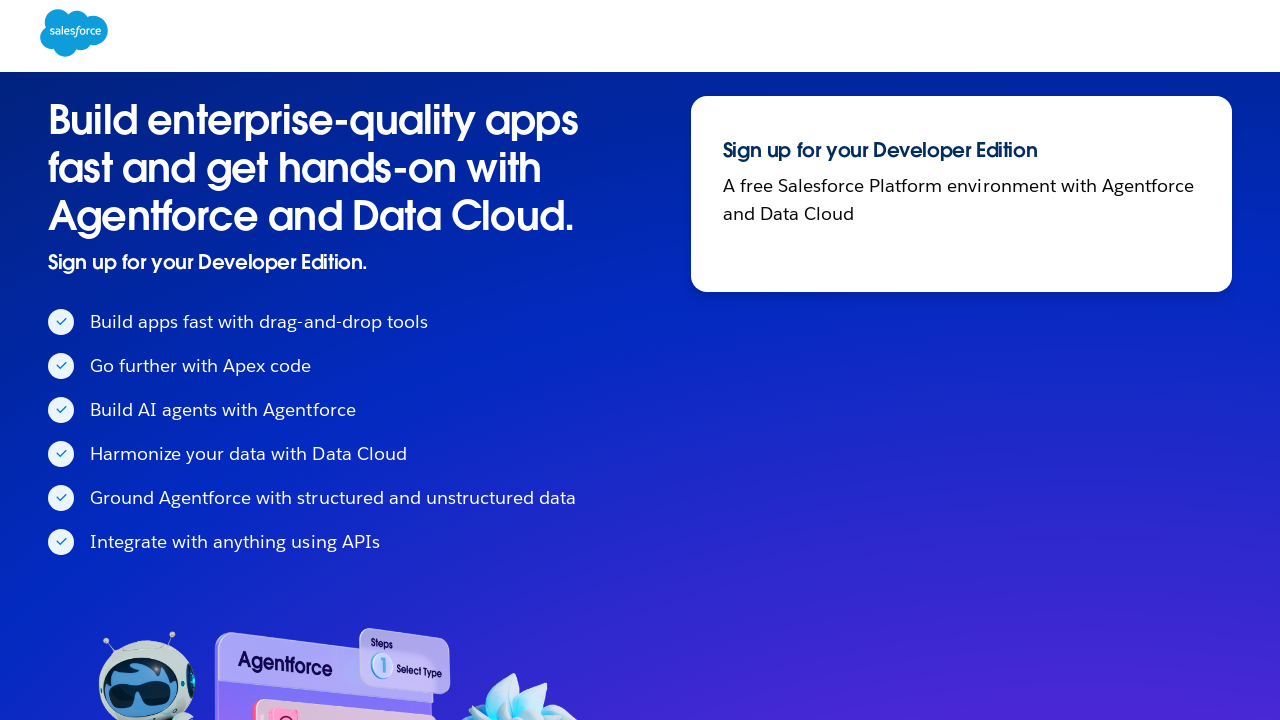

Signup page DOM content loaded successfully
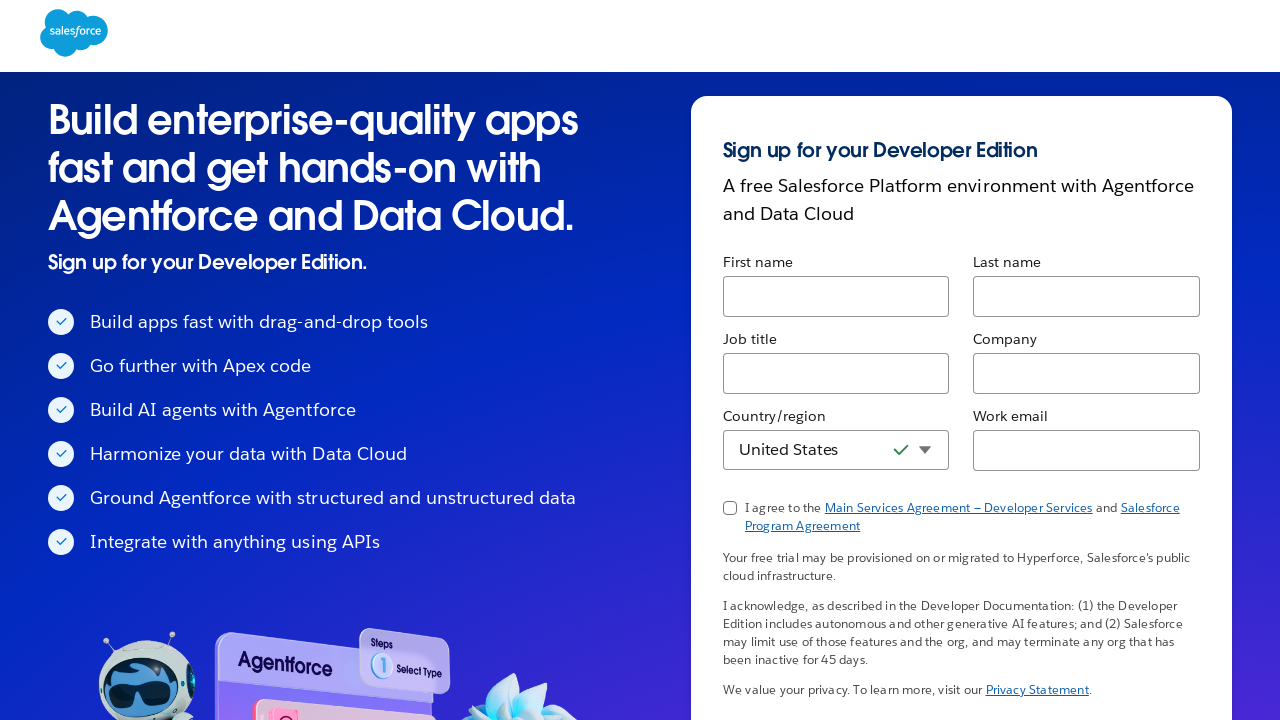

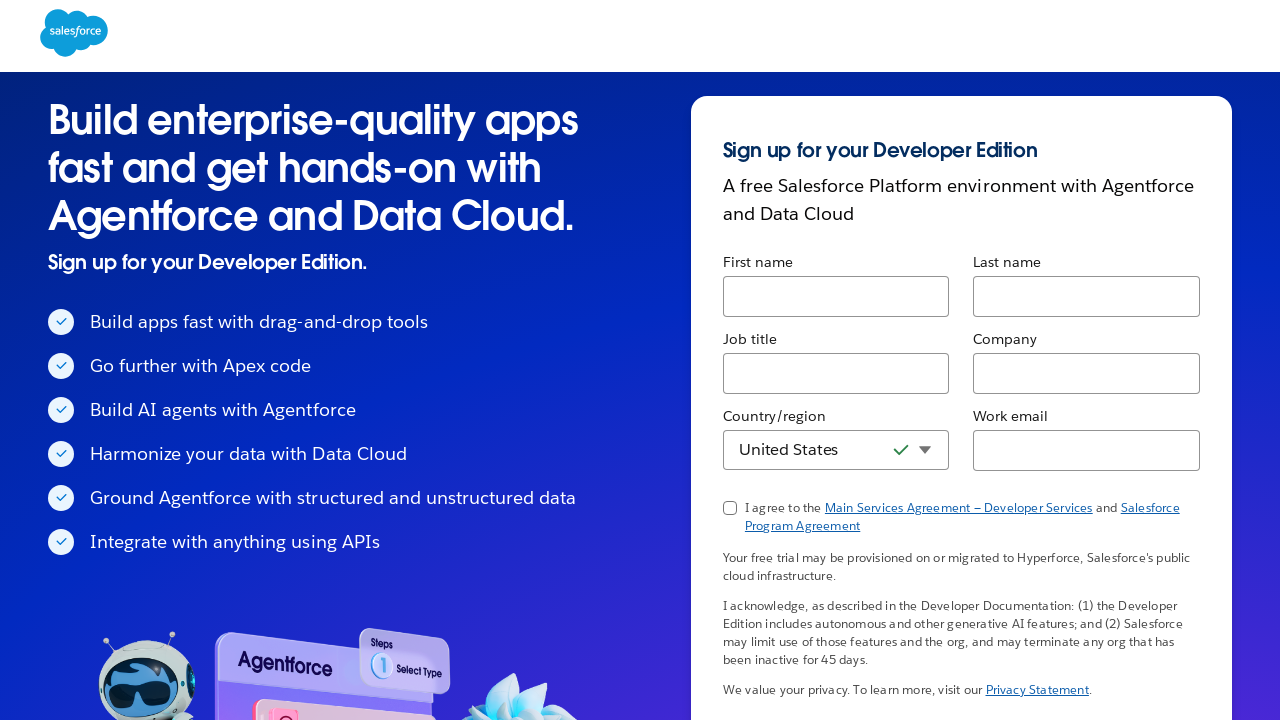